Tests drag and drop functionality by dragging an element from source to target location within an iframe

Starting URL: http://jqueryui.com/droppable/

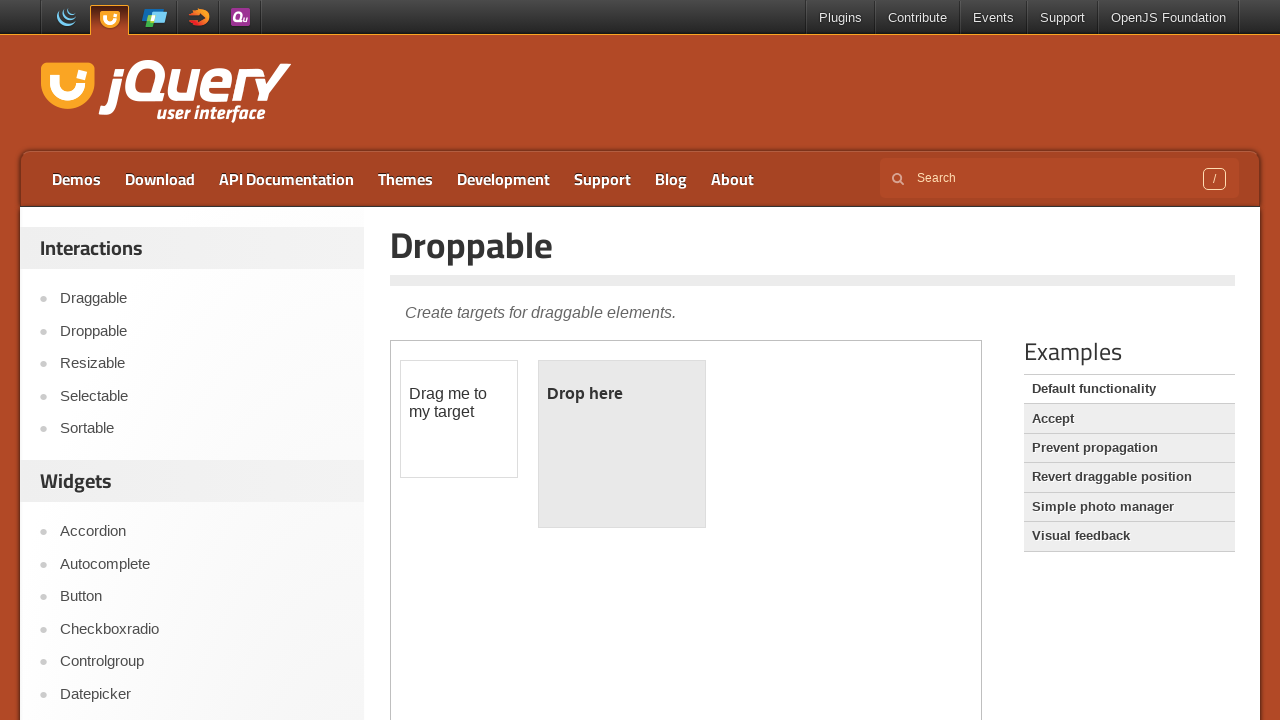

Located the first iframe containing drag and drop demo
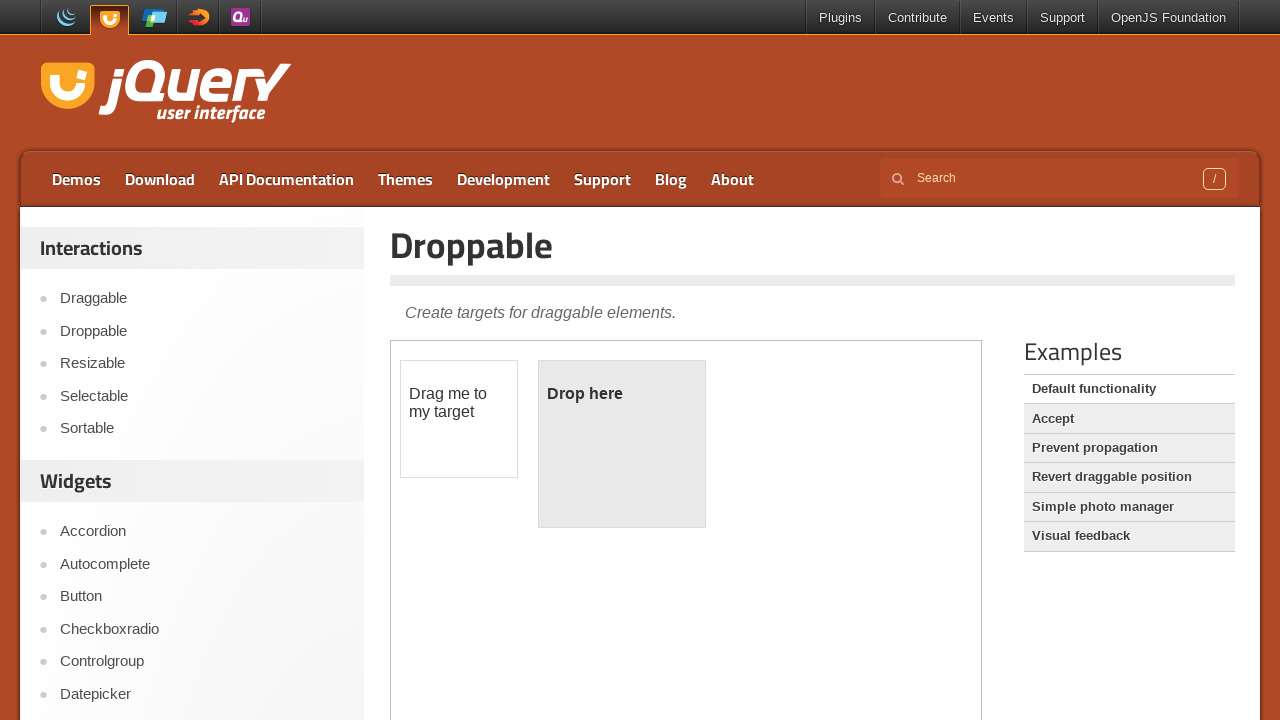

Located the draggable element with id 'draggable'
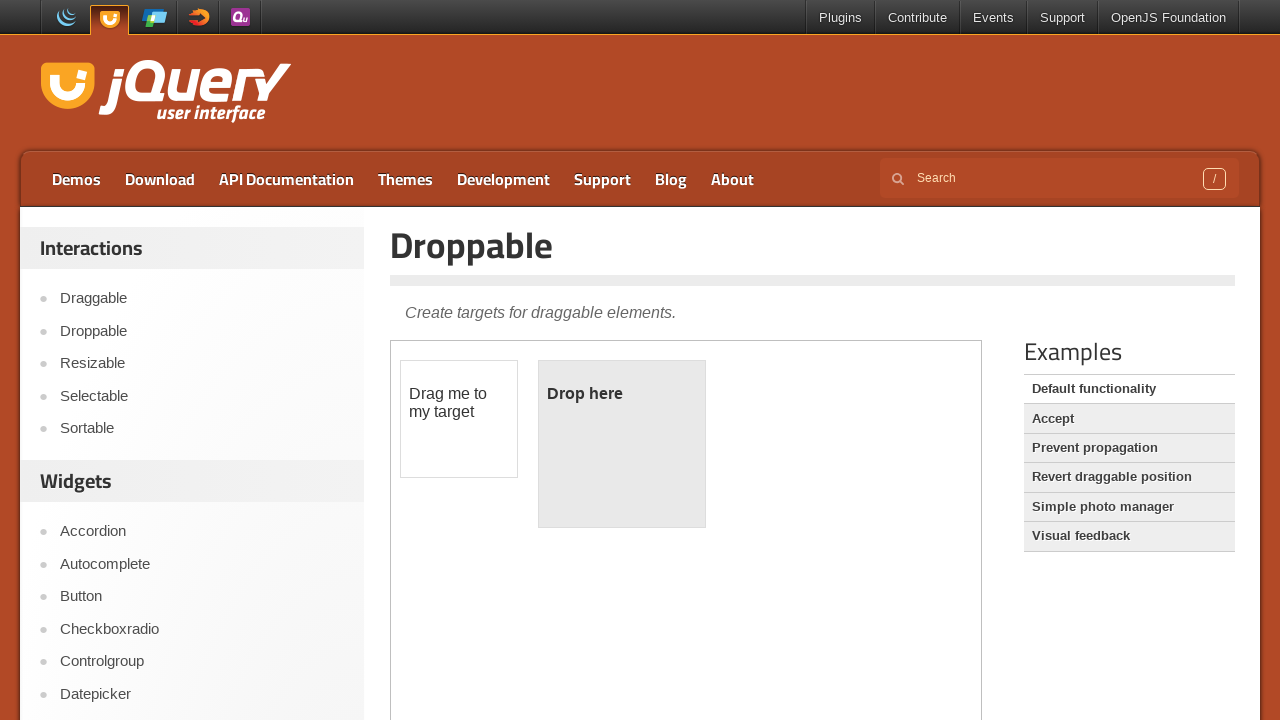

Located the droppable target element with id 'droppable'
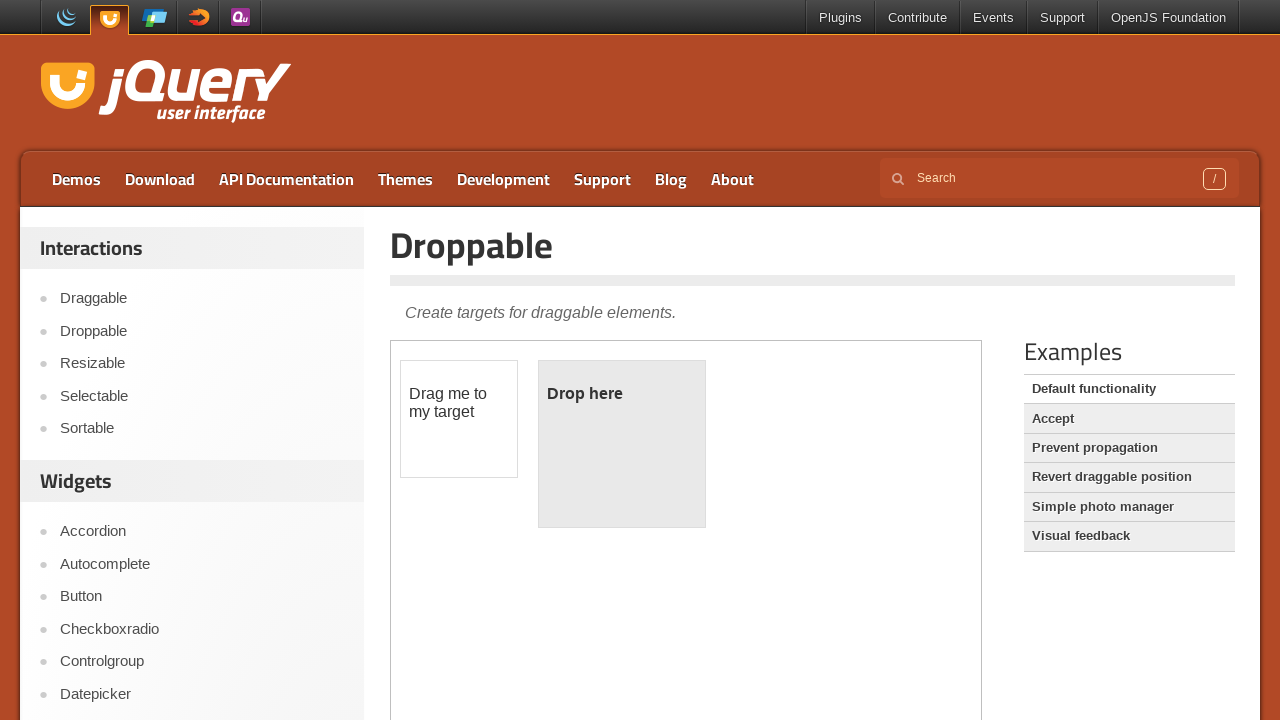

Dragged element from source to target location at (622, 444)
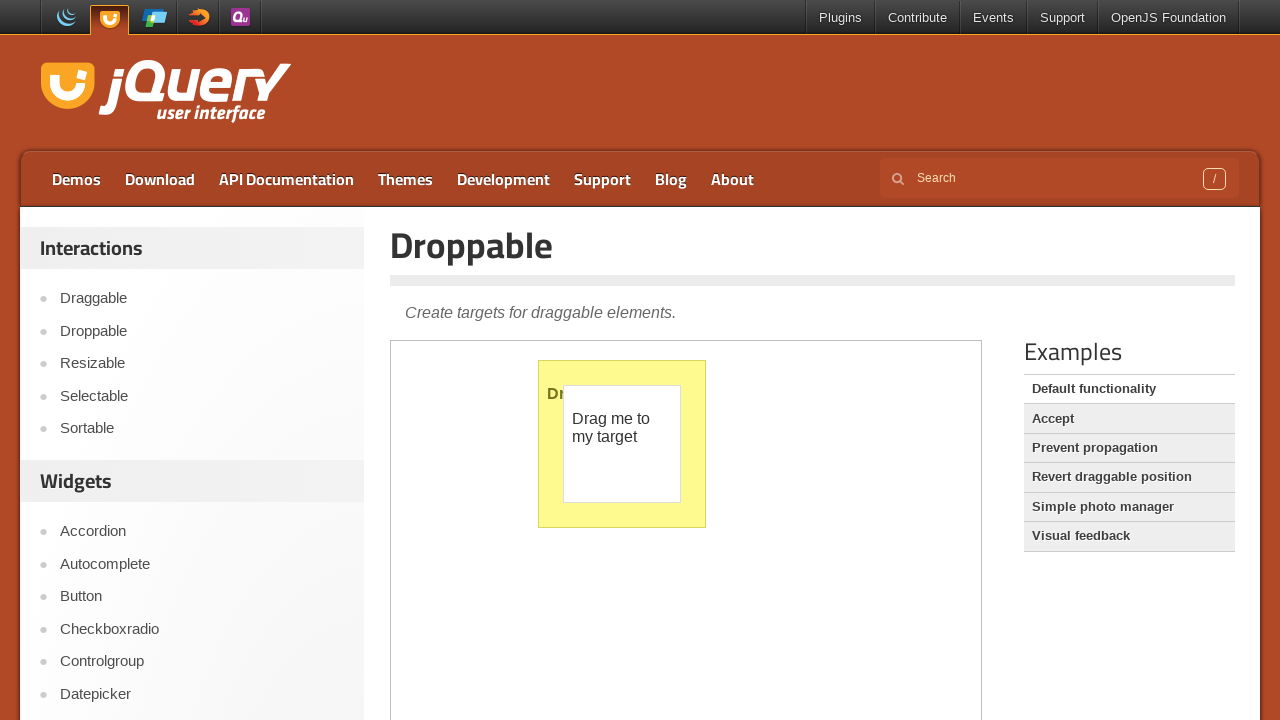

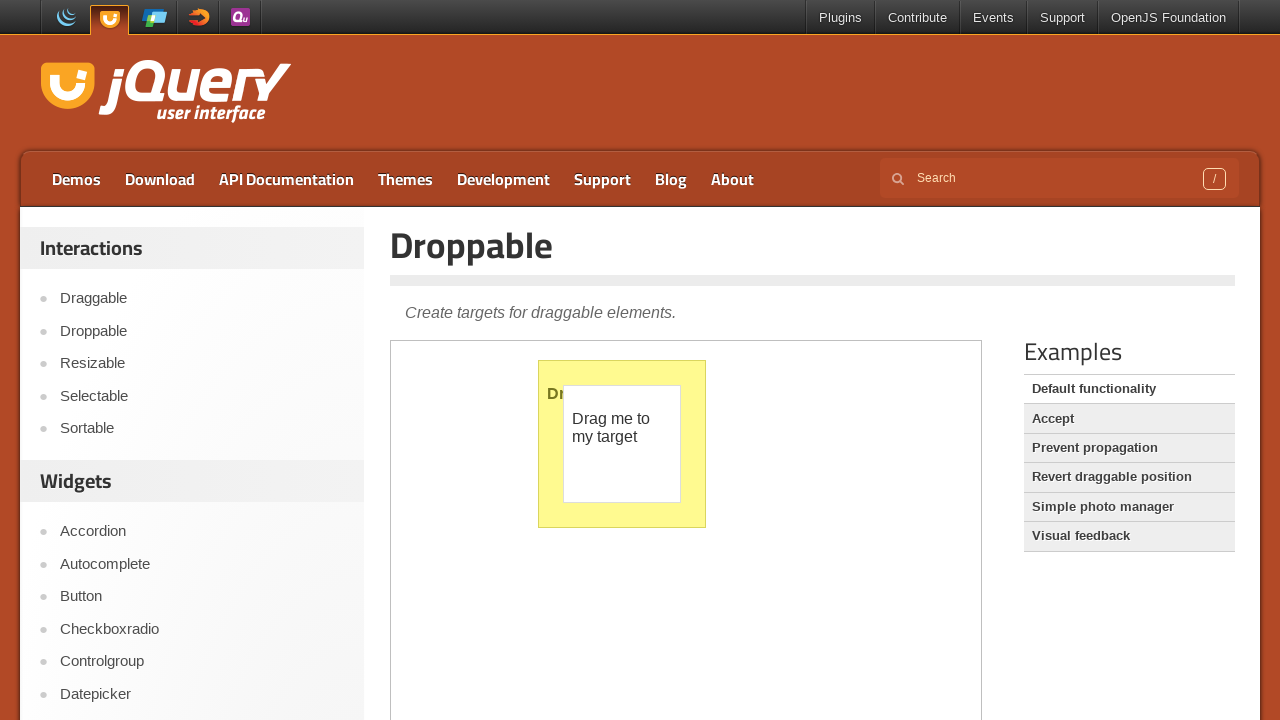